Tests drag and drop functionality on jQuery UI demo page by dragging an element and dropping it onto a target

Starting URL: https://jqueryui.com/droppable/

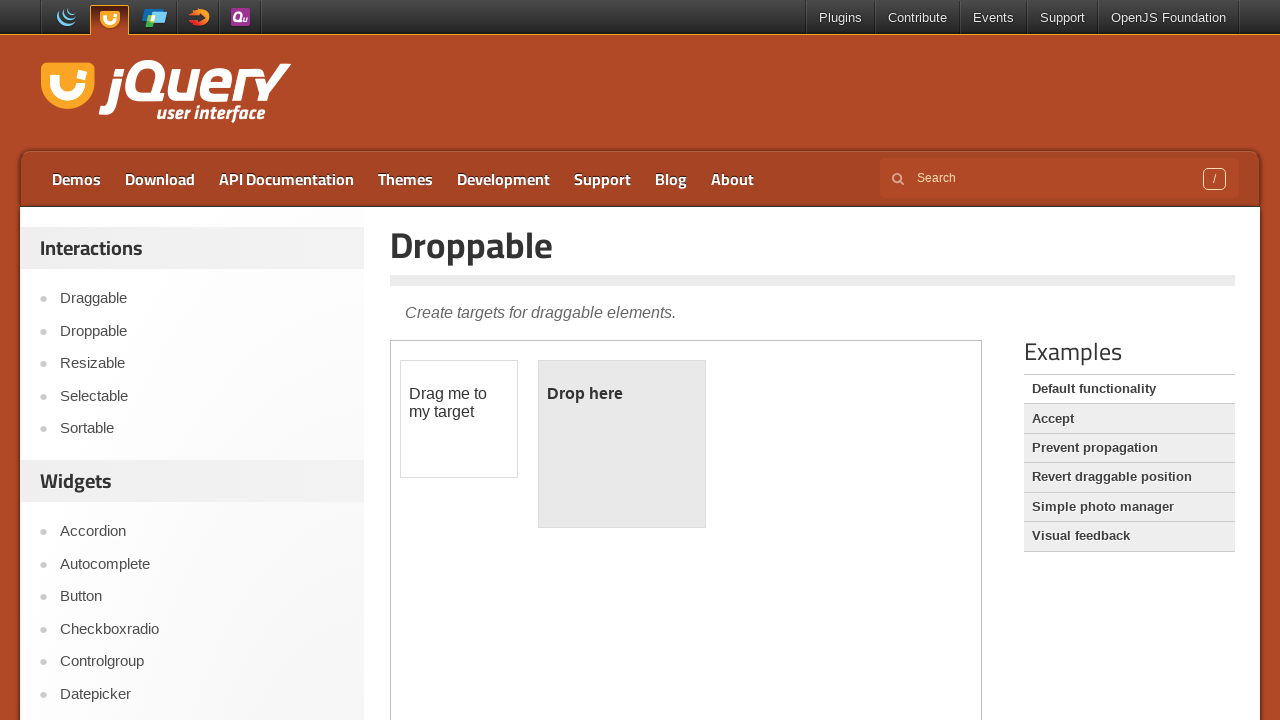

Navigated to jQuery UI droppable demo page
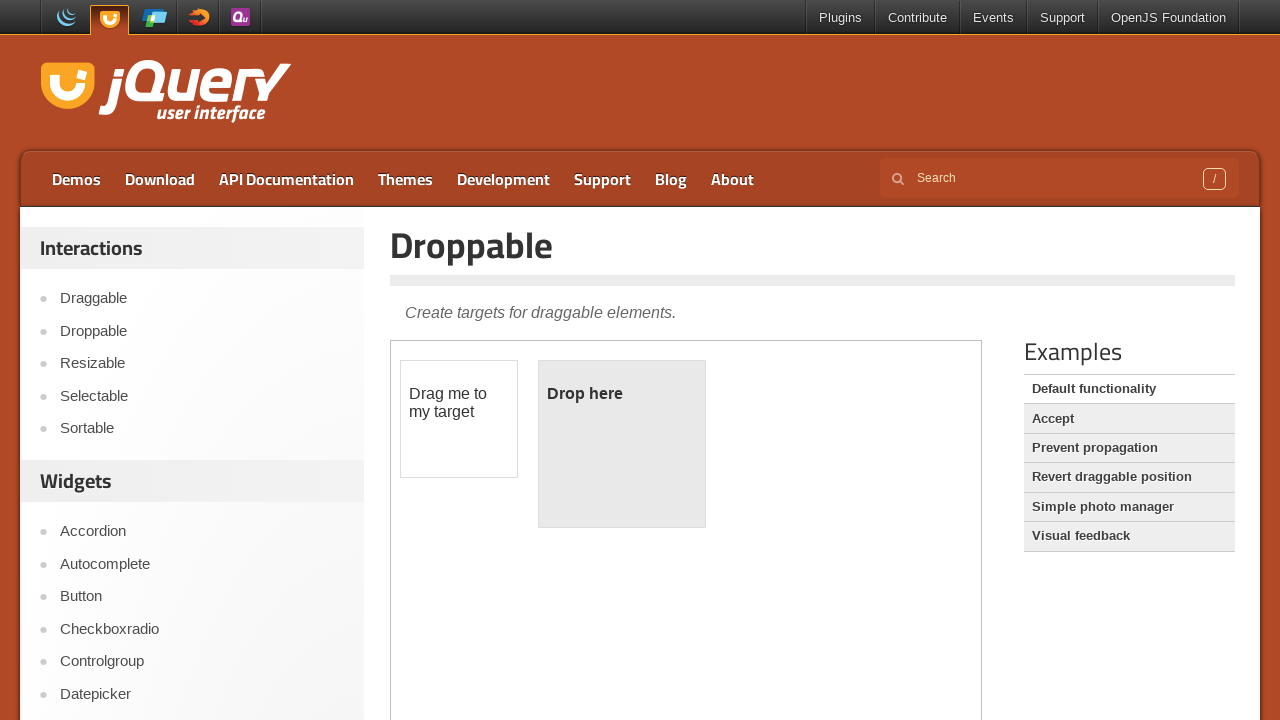

Located the iframe containing the drag and drop demo
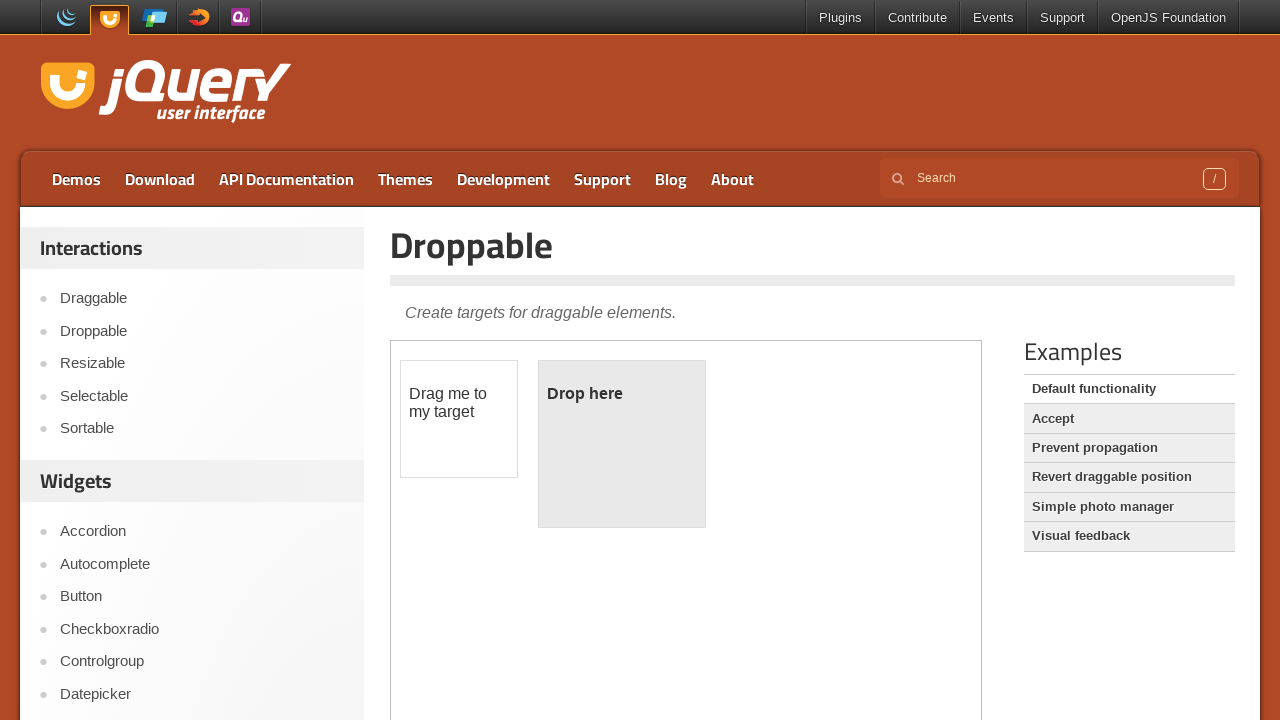

Located the draggable element
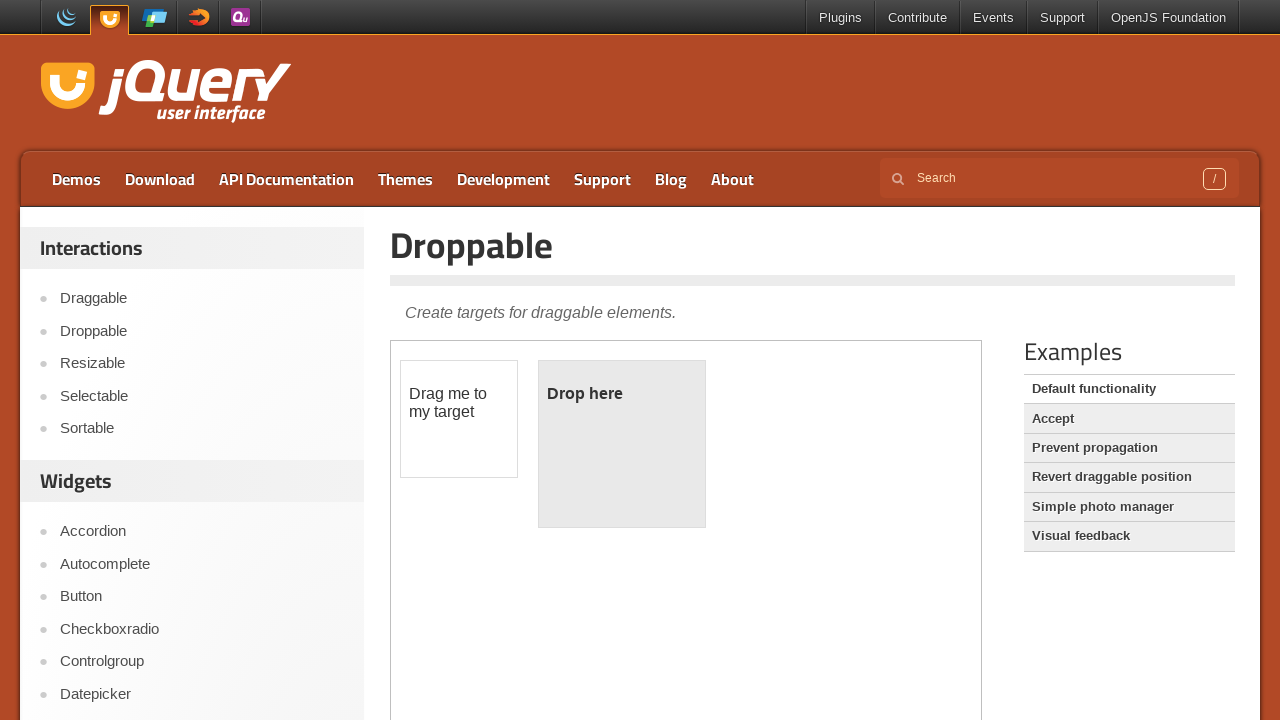

Located the droppable target element
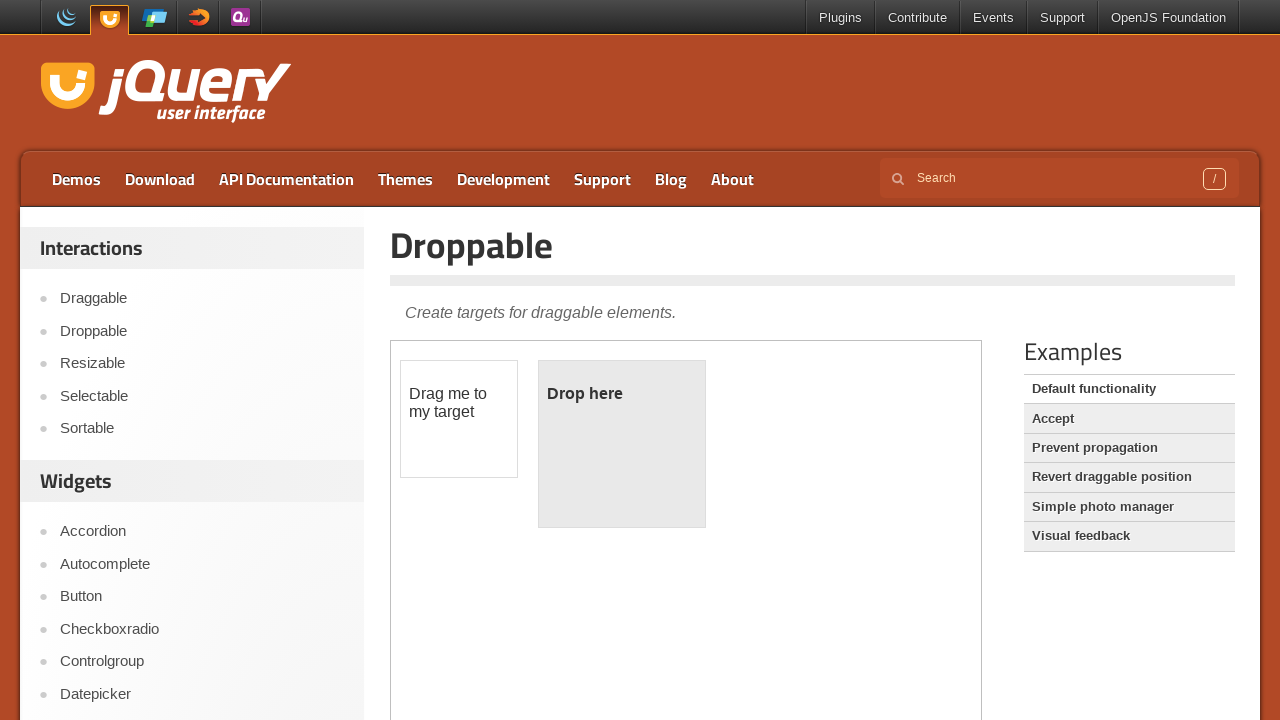

Dragged the draggable element and dropped it onto the droppable target at (622, 444)
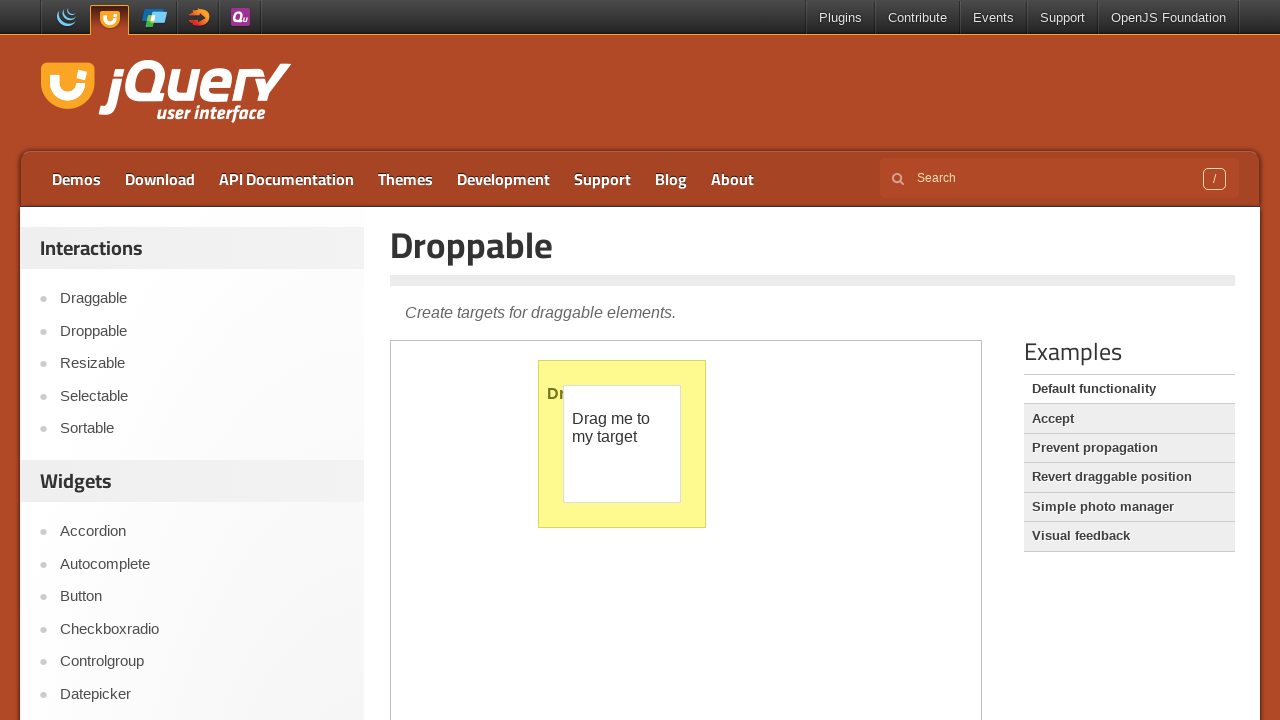

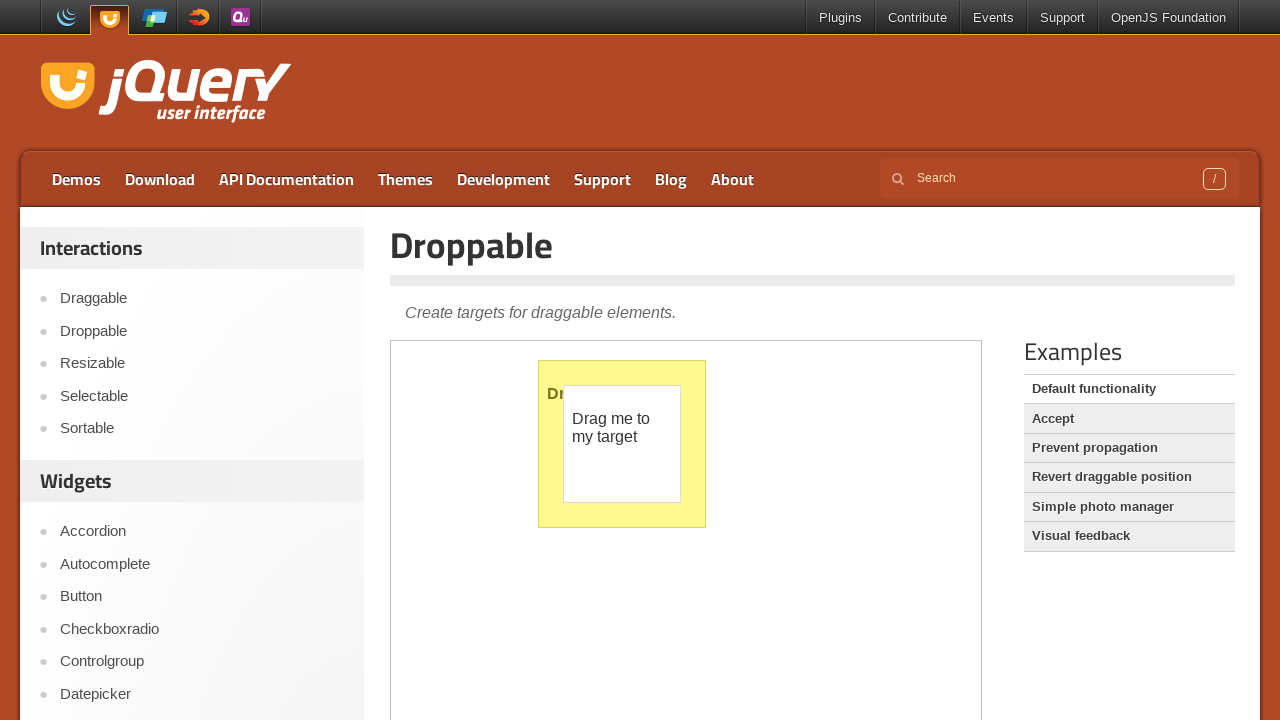